Tests JavaScript alert dialog handling by triggering an alert and accepting it

Starting URL: https://www.lambdatest.com/selenium-playground/javascript-alert-box-demo

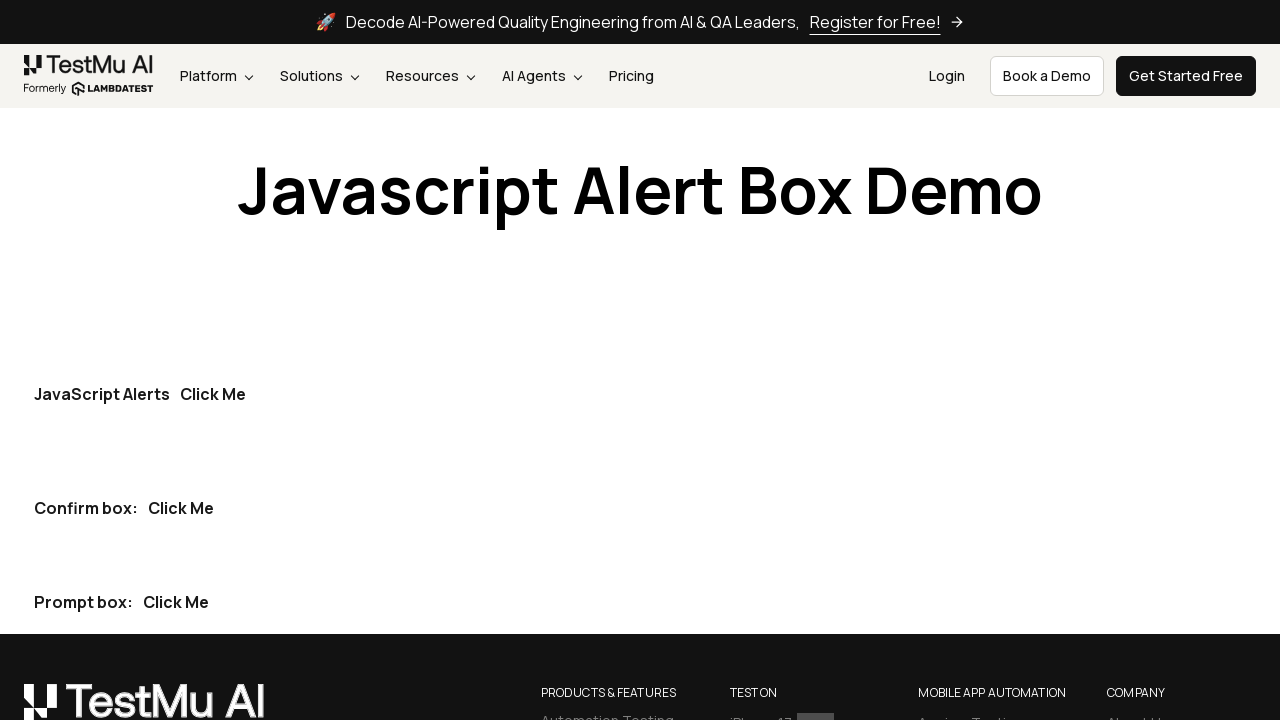

Set up dialog handler to accept alerts
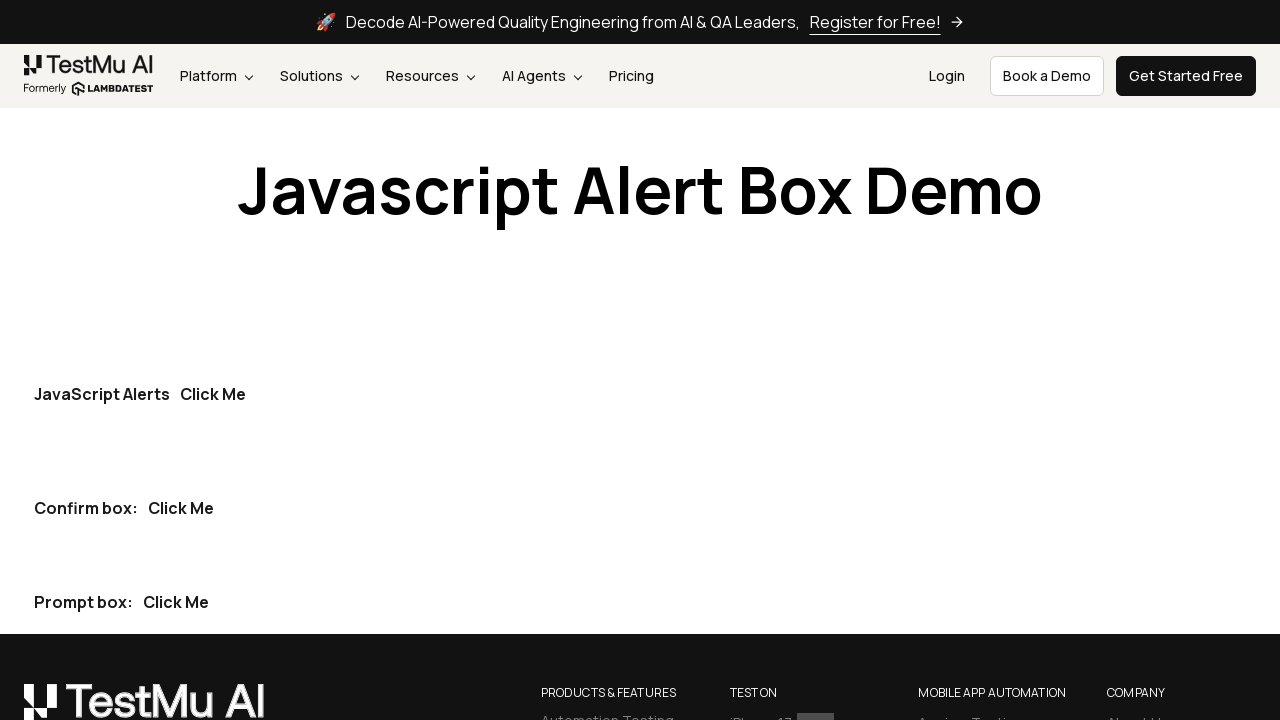

Clicked first 'Click Me' button to trigger JavaScript alert at (213, 394) on button:has-text('Click Me') >> nth=0
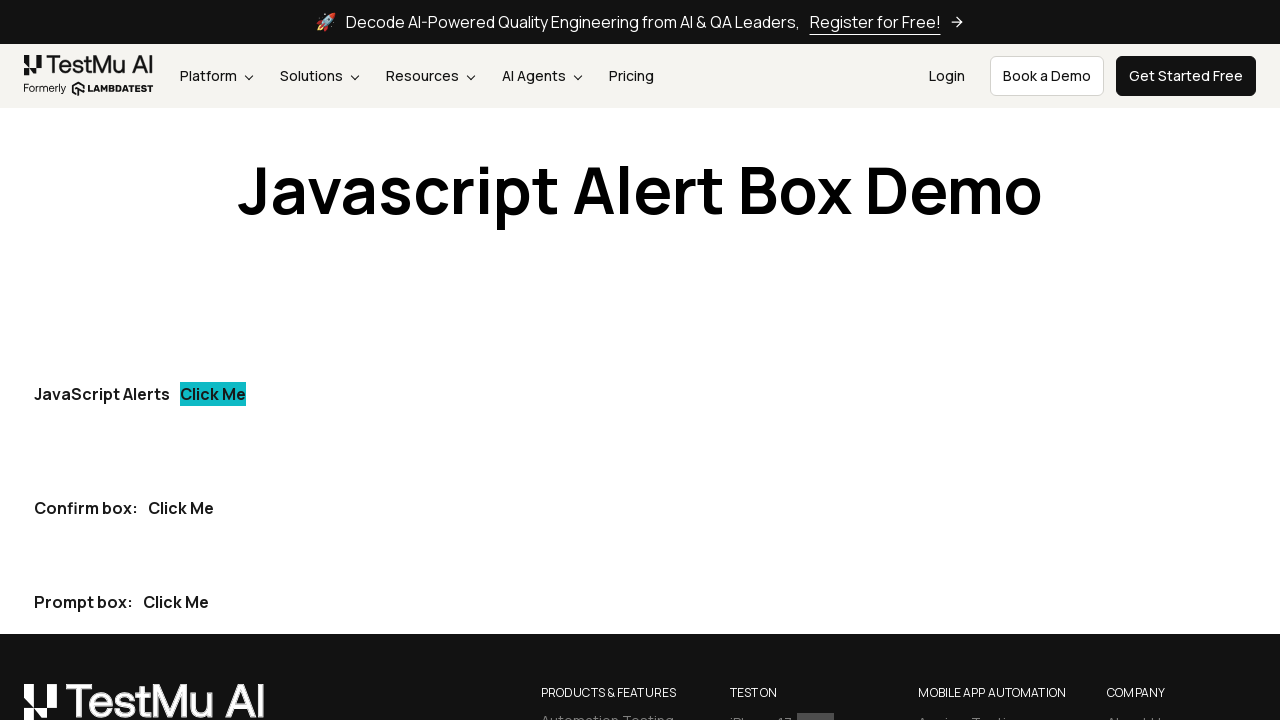

Waited for alert to be processed and accepted
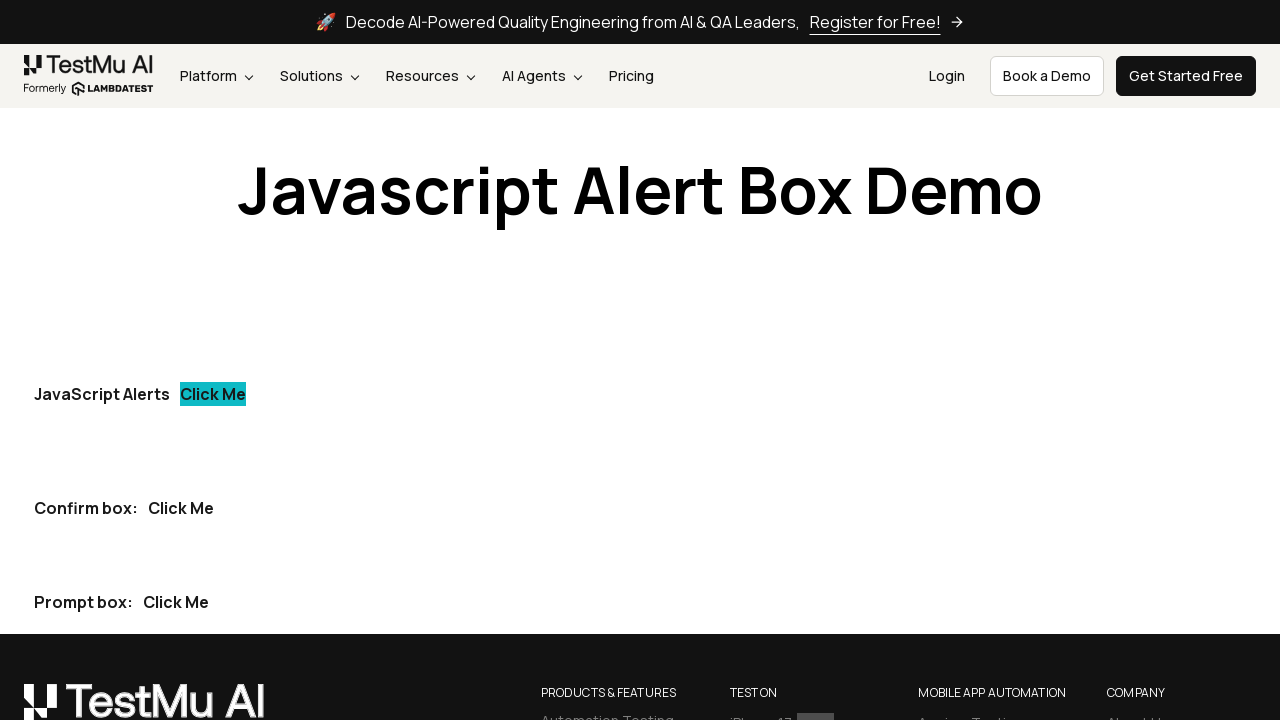

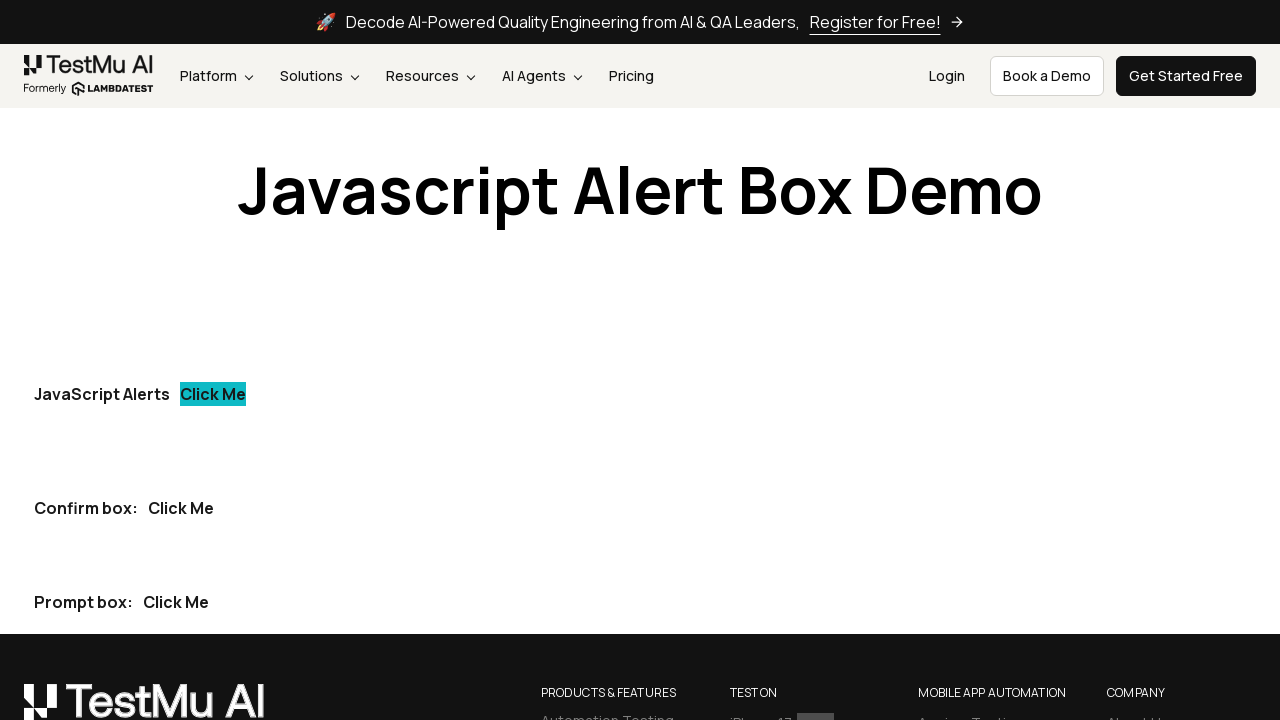